Tests the Vermont Bright Futures childcare provider search functionality by filling in a distance field, selecting a town from a dropdown, submitting the search form, and verifying that search results are displayed.

Starting URL: http://www.brightfutures.dcf.state.vt.us/vtcc/reset.do?0Mmr3gjumkz13-SgYEjWekr3%3dxguw3YEa.aU7zaju.xnn.xGOOF-Oq-Gq%2bSS%256UOq%256UhS.0DGgwEkeUs3peYY.wjRszYgwUVm3kmLmkkUs_umUkYAgsUWVjUVm3mWgwkmpwUVm31mLUjsegkz13SG0DqOqGqS0FO_SD

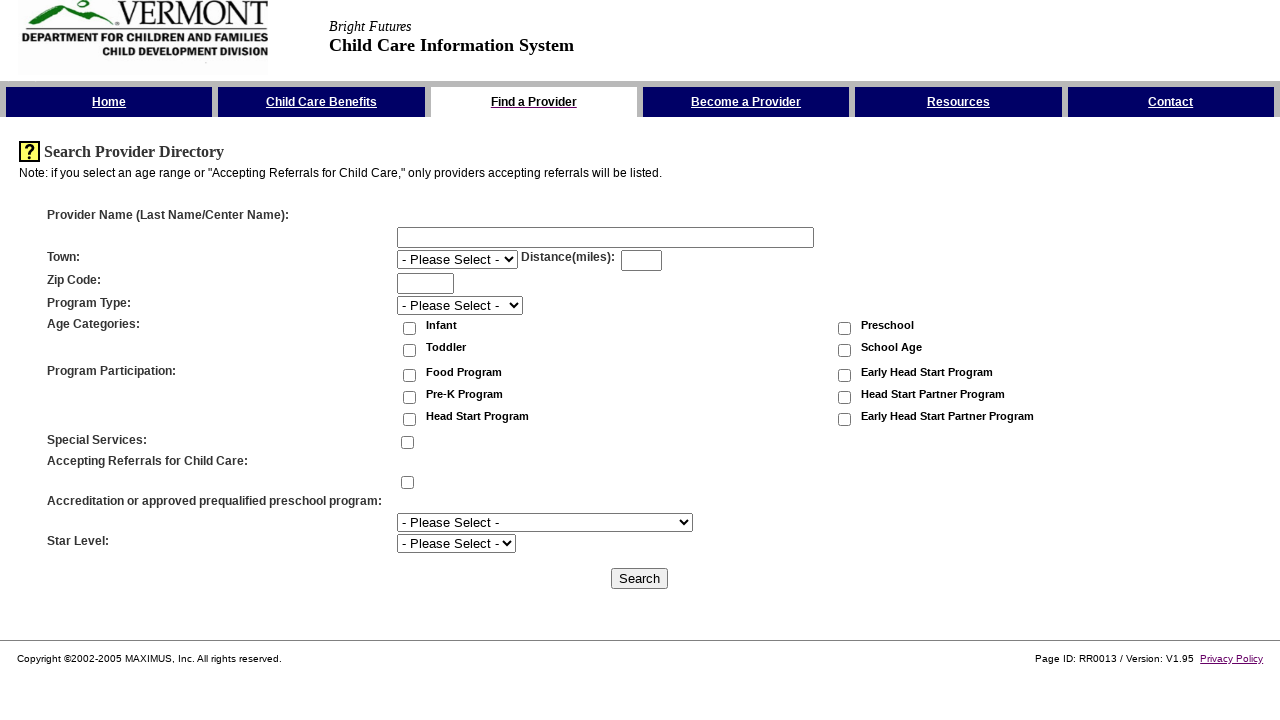

Distance input field loaded
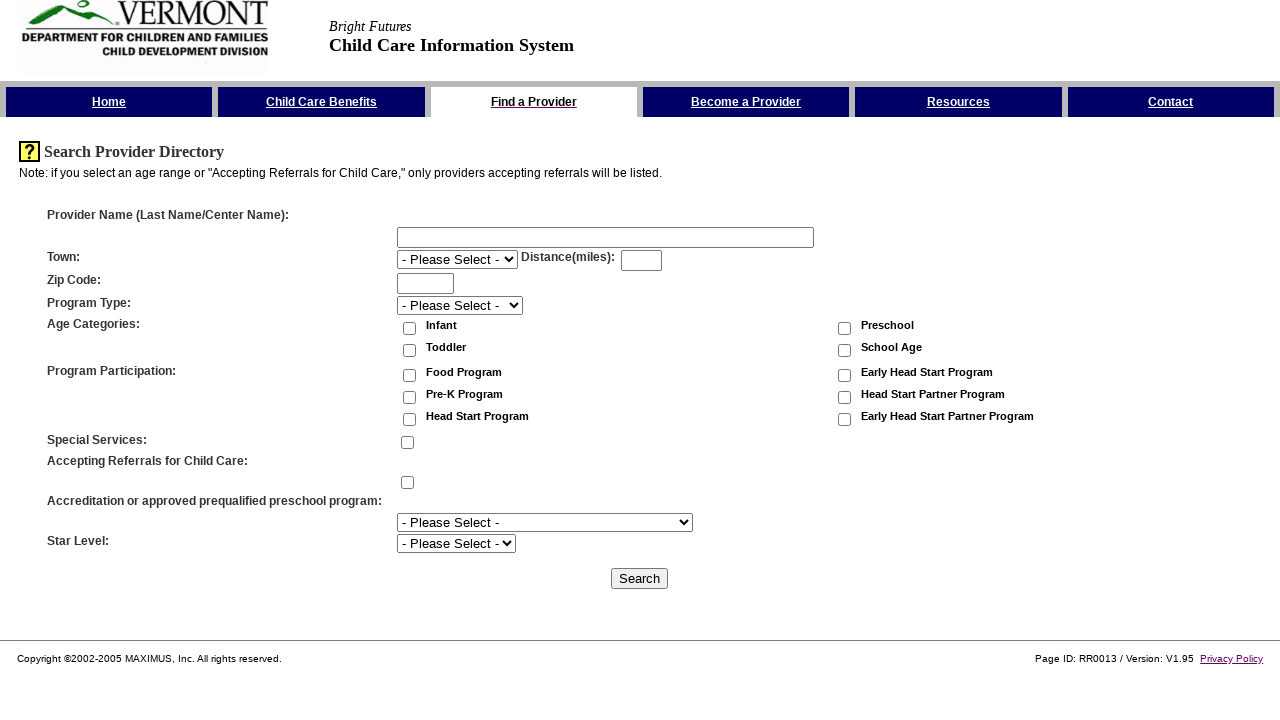

Filled distance field with '30' on #field_distance3
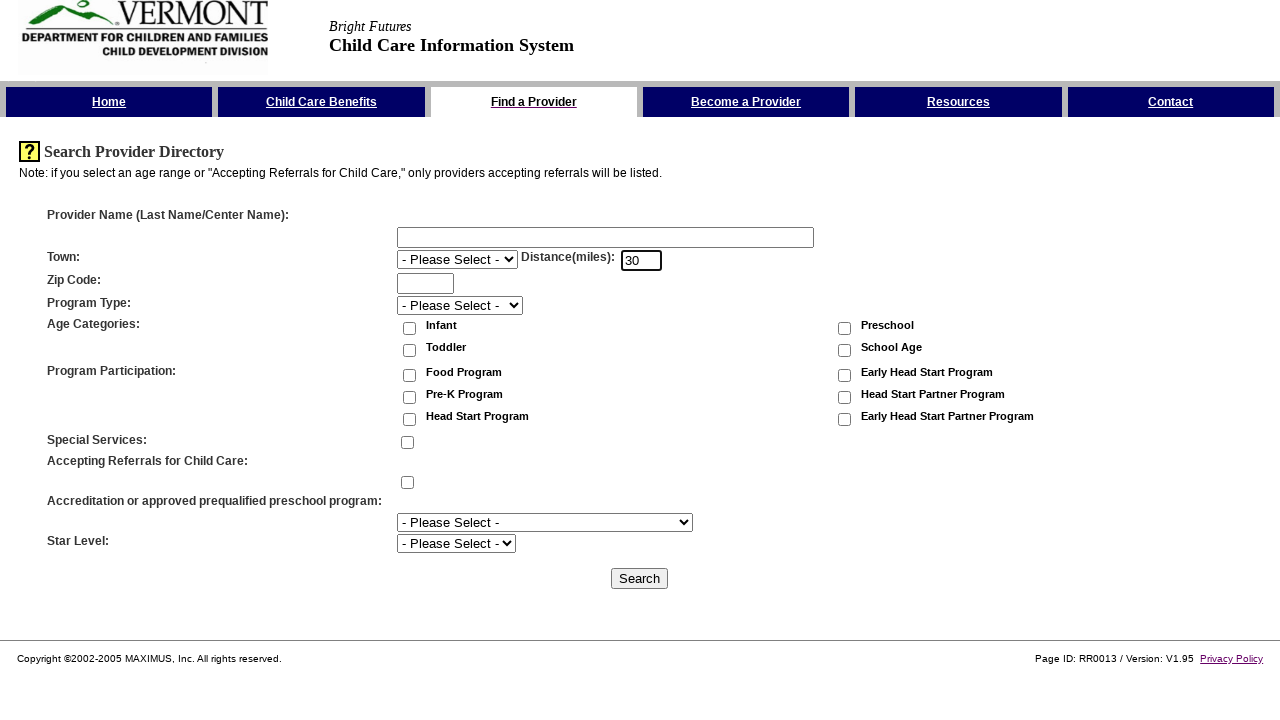

Selected 'East Montpelier' from town dropdown on #field_town3
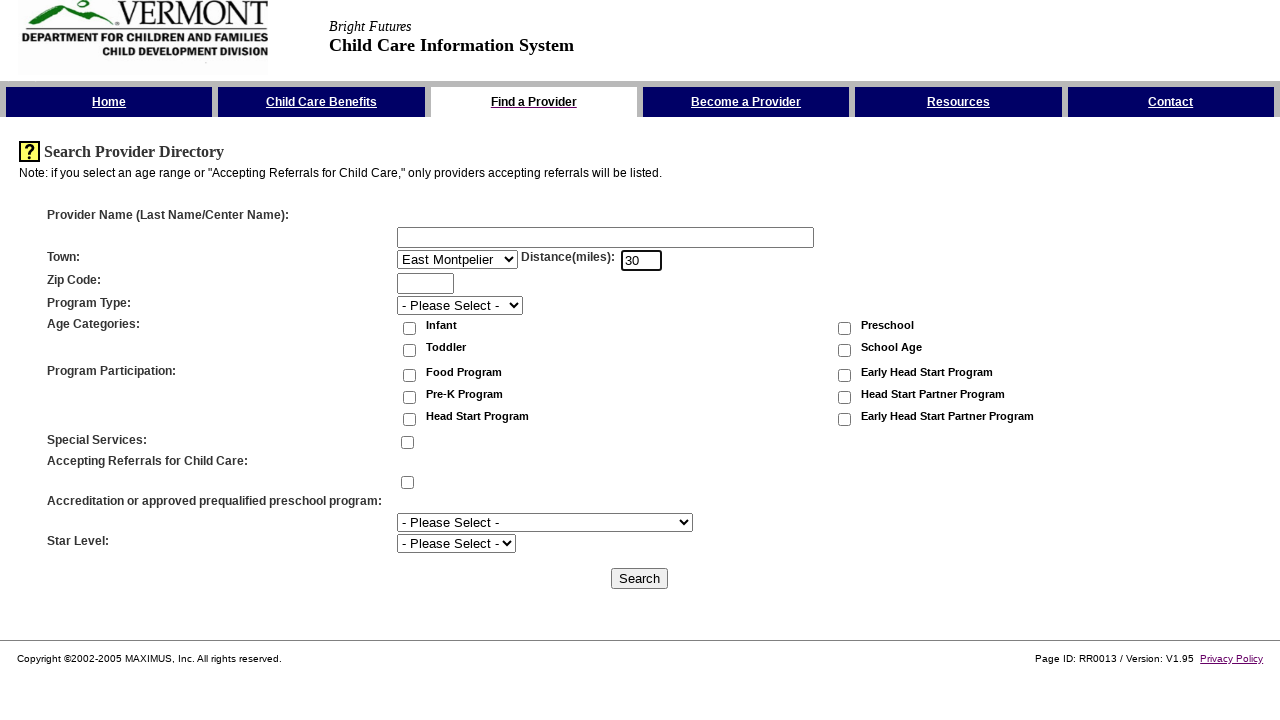

Clicked Search button to submit form at (640, 578) on input[type='submit'][value='Search']
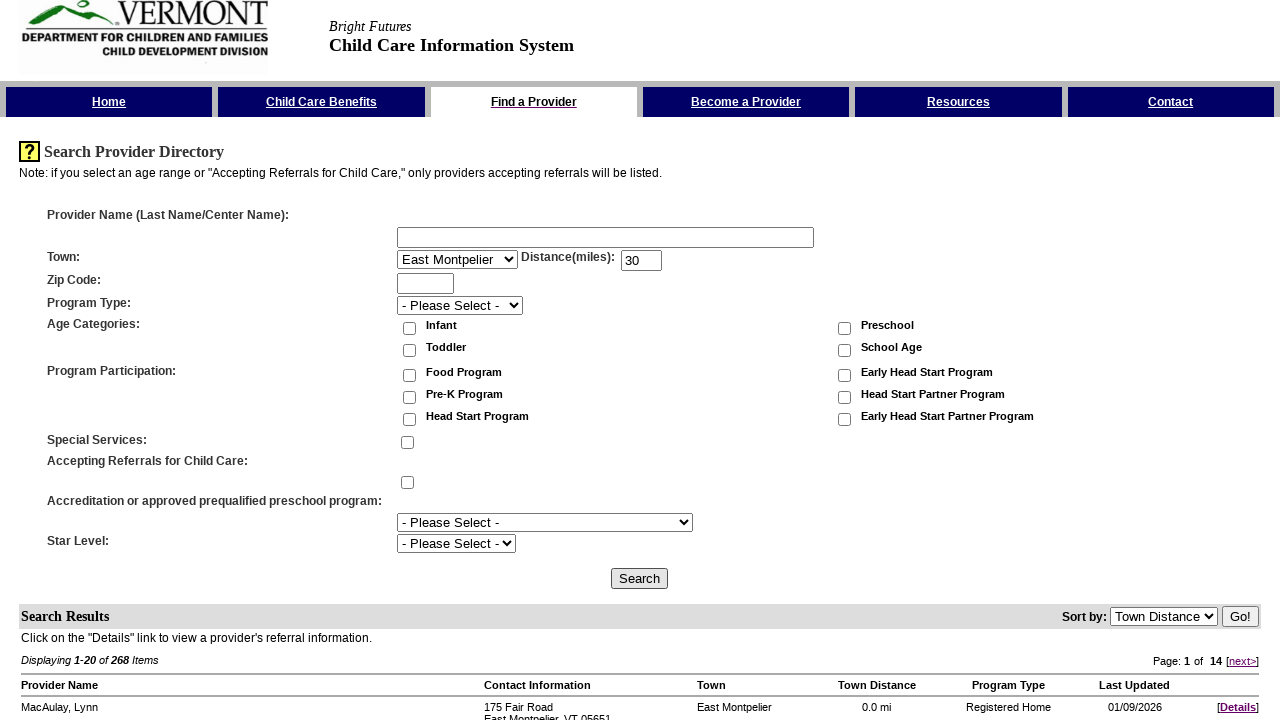

Search results loaded with Details links visible
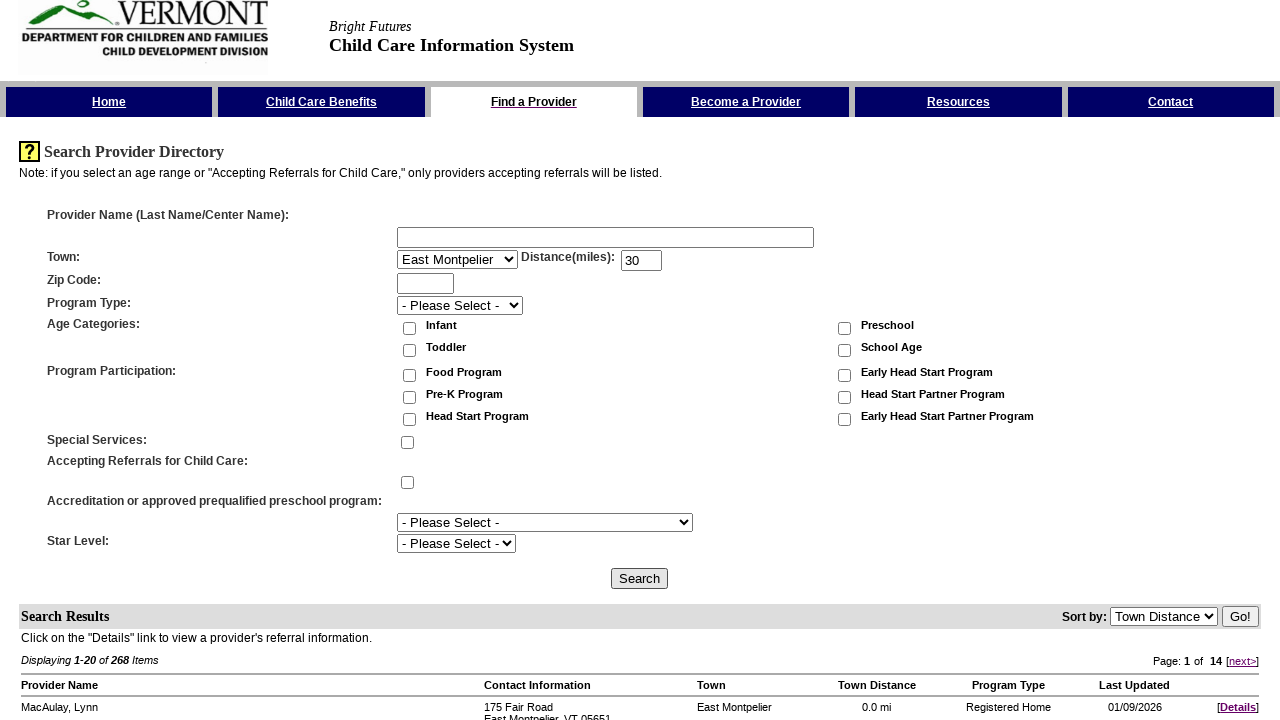

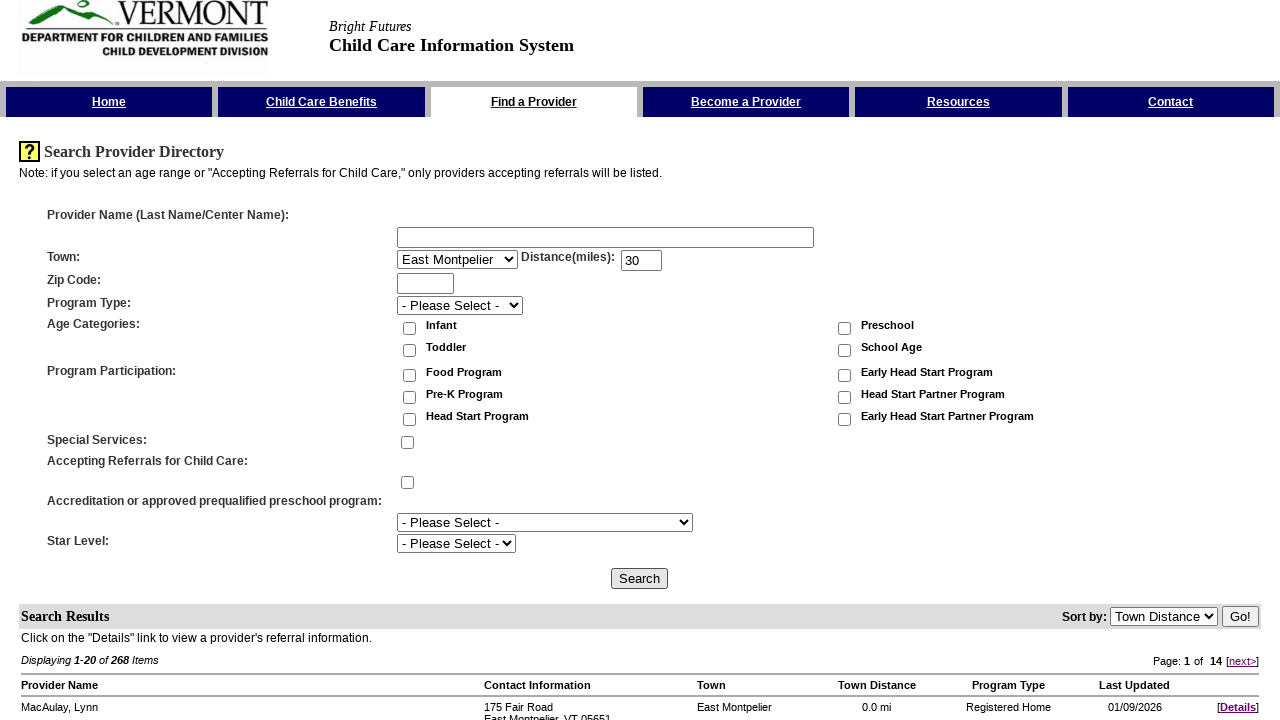